Tests autocomplete dropdown functionality by typing partial text and selecting a specific country from the suggestions

Starting URL: https://rahulshettyacademy.com/dropdownsPractise/

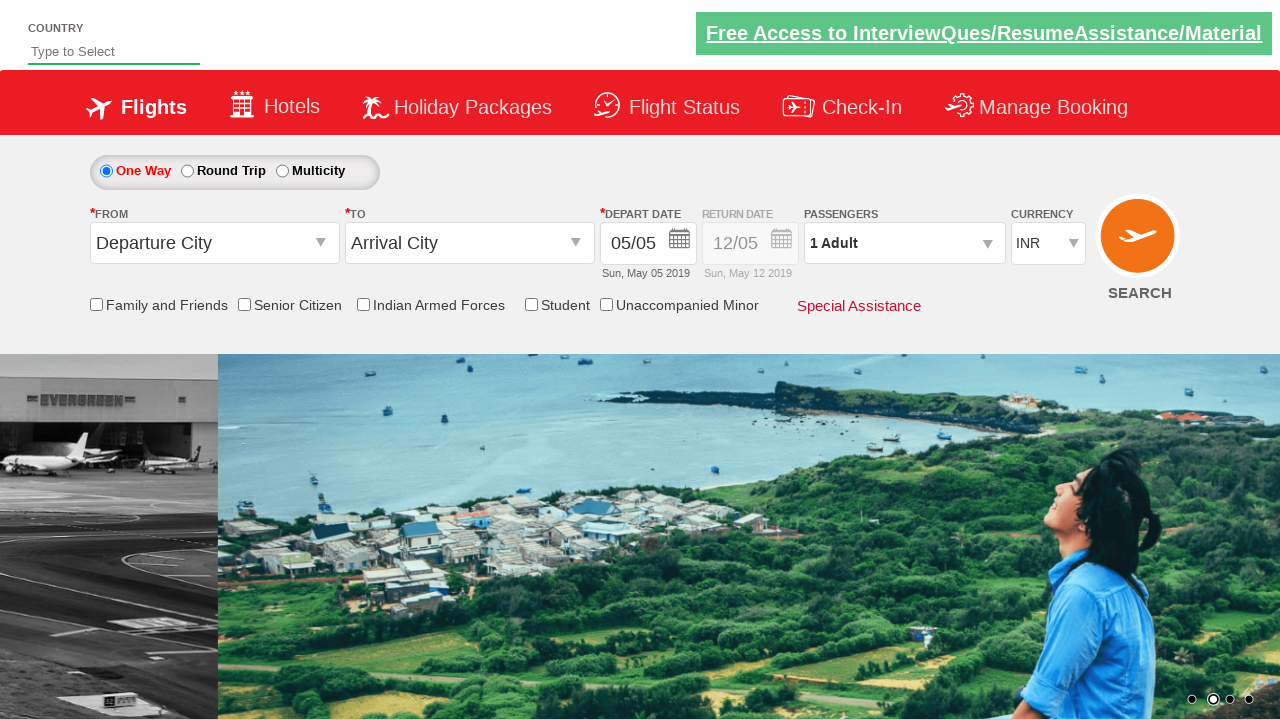

Filled autocomplete field with 'Pa' to trigger dropdown on #autosuggest
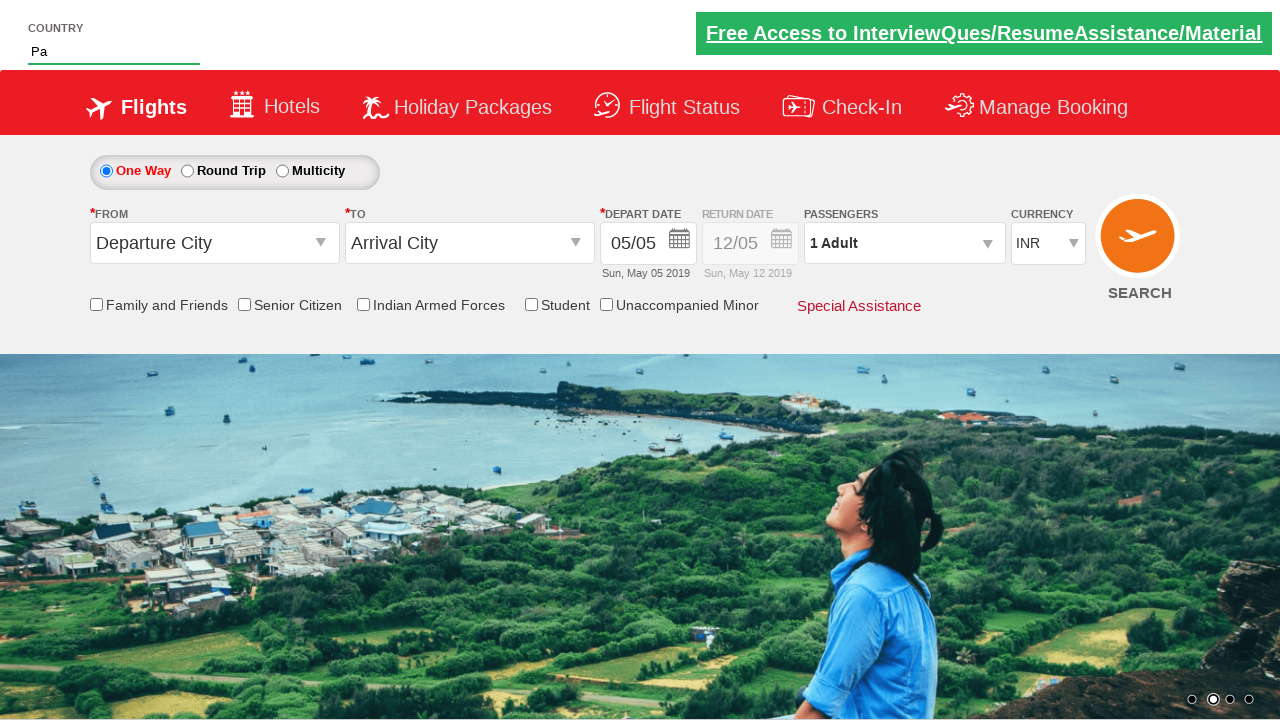

Autocomplete dropdown suggestions loaded
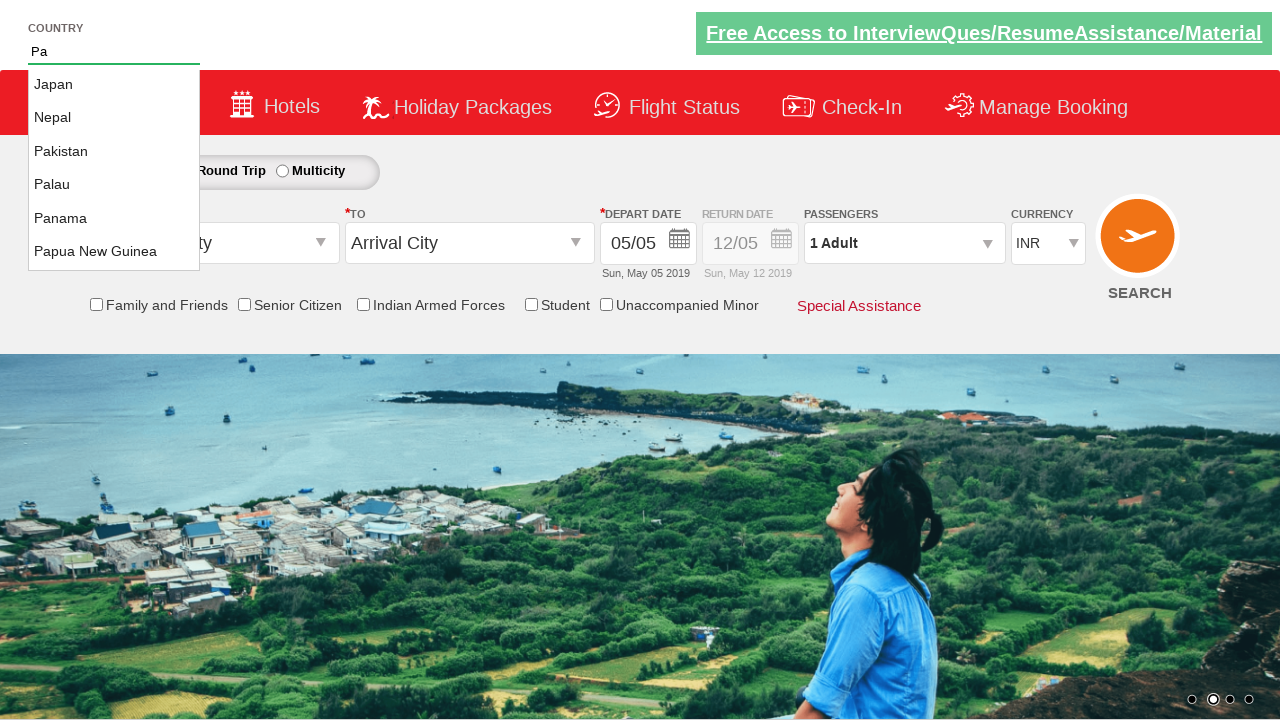

Retrieved list of country suggestions from dropdown
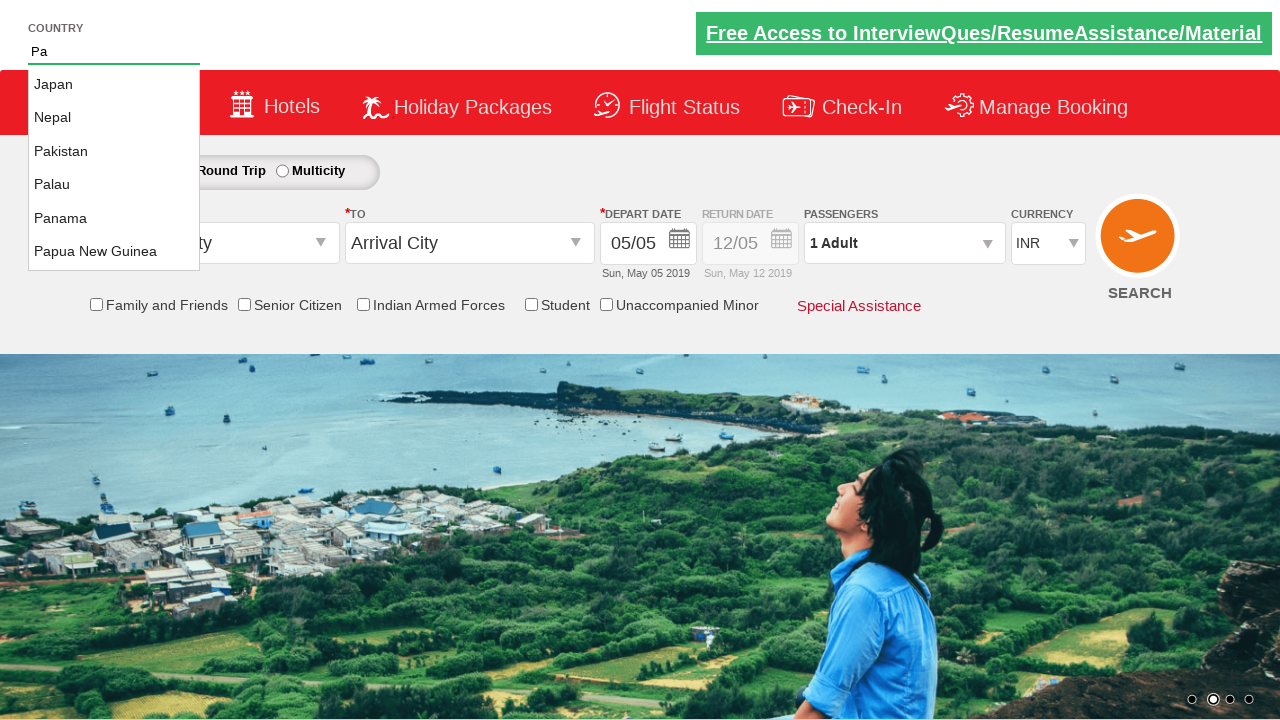

Selected 'Pakistan' from the autocomplete dropdown at (114, 152) on li[class='ui-menu-item'] a >> nth=2
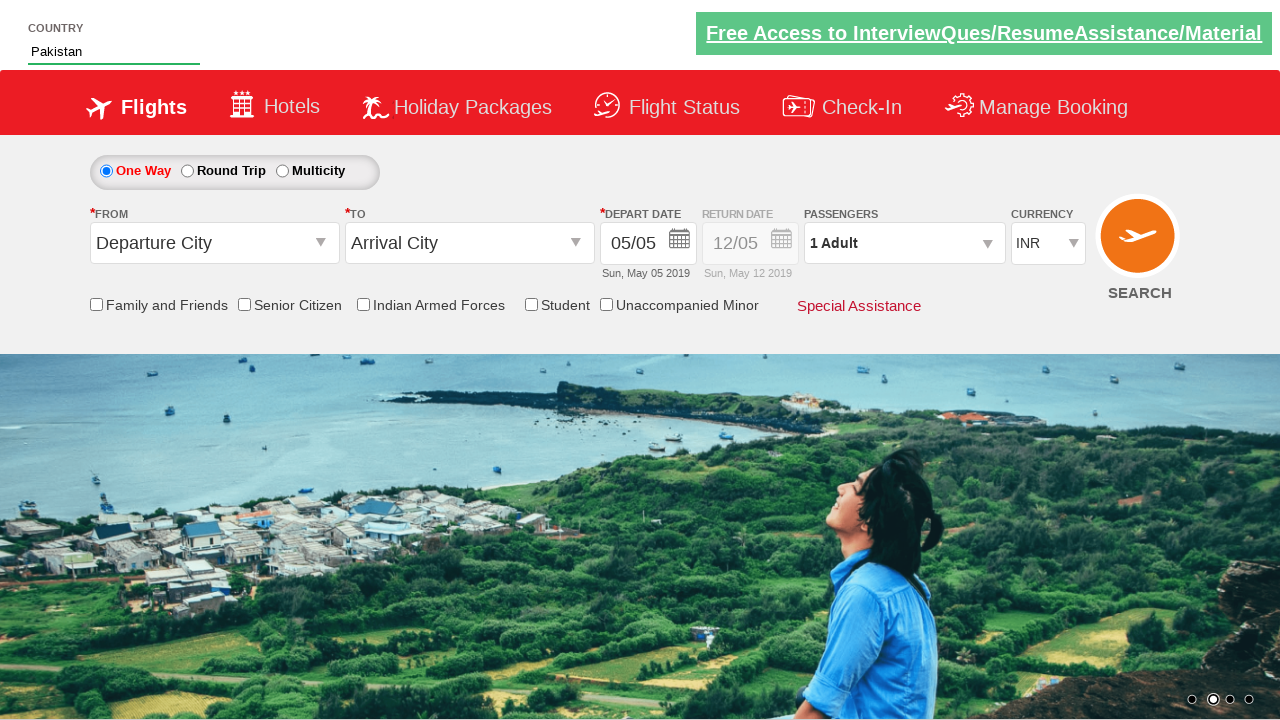

Verified that 'Pakistan' was successfully selected in the autocomplete field
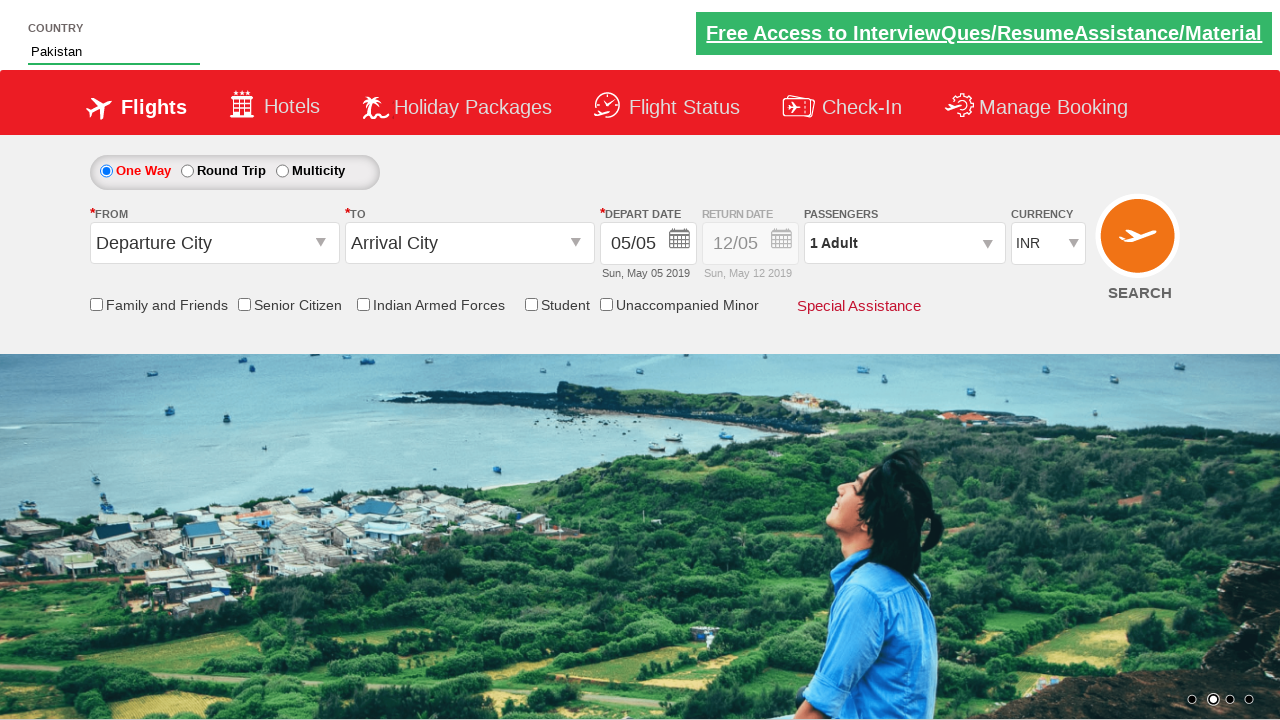

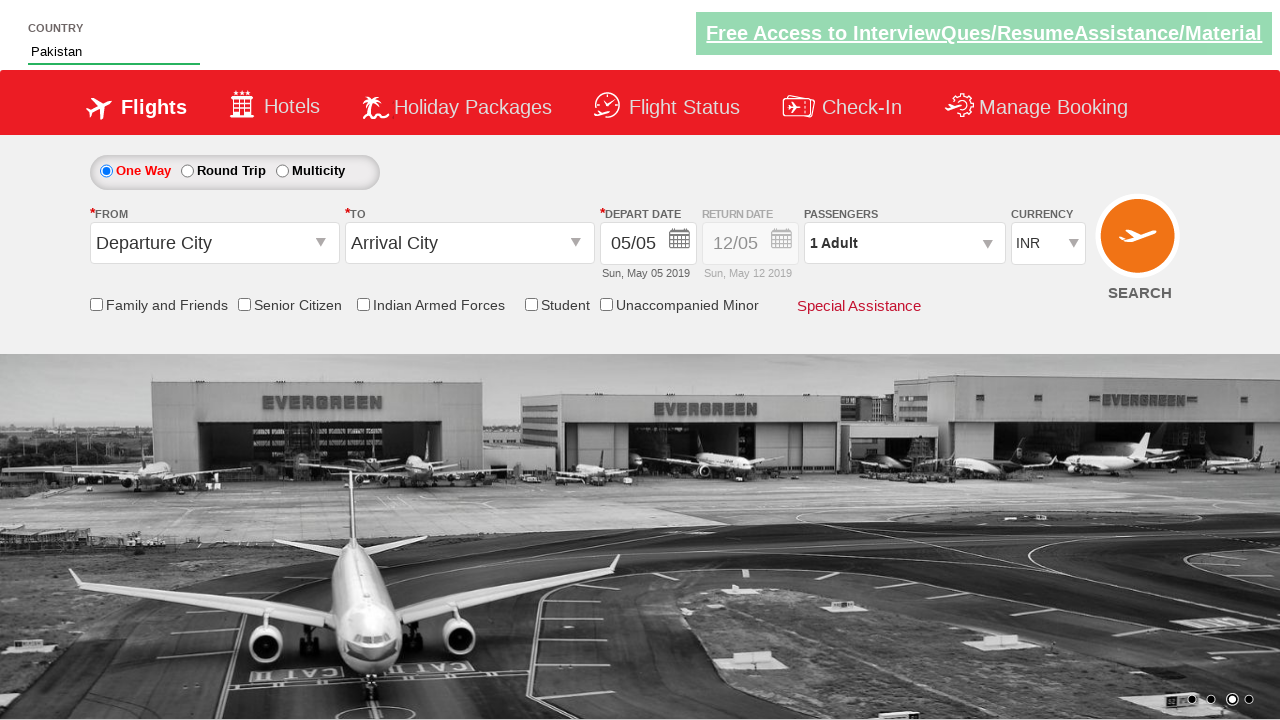